Tests explicit wait for element visibility by clicking Start button and waiting for hidden element to become visible

Starting URL: https://the-internet.herokuapp.com/dynamic_loading/1

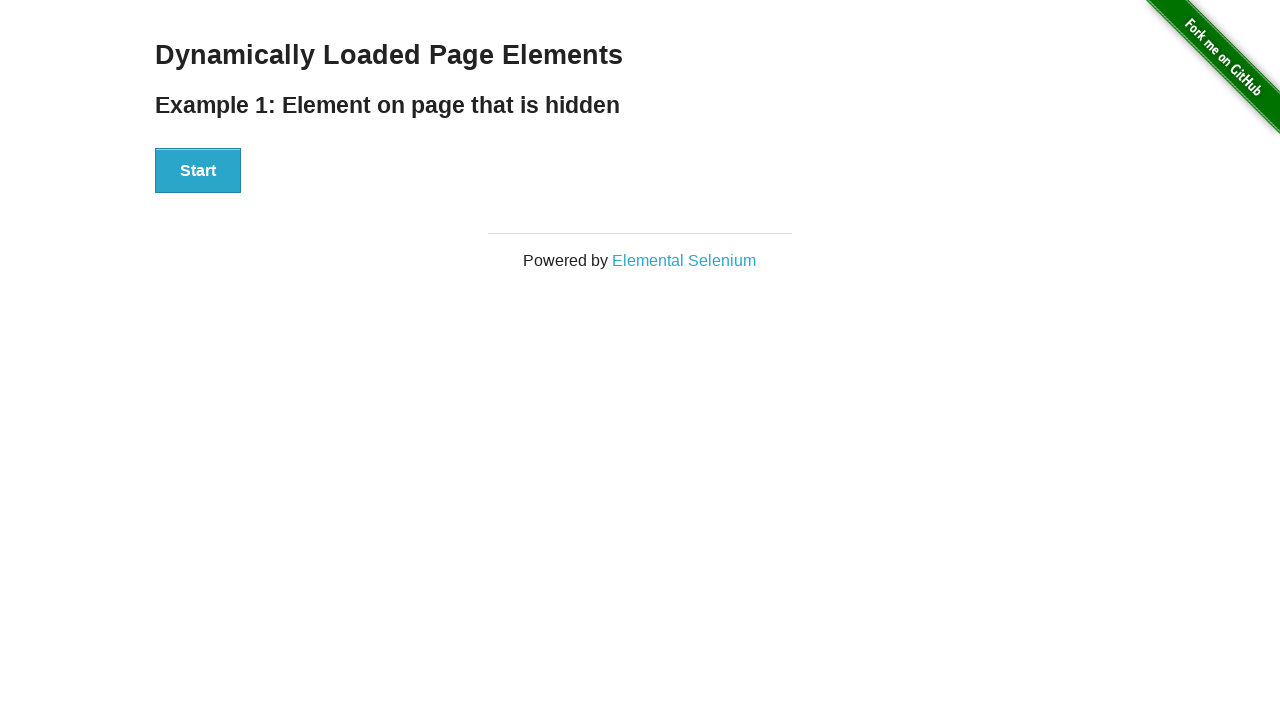

Clicked Start button to trigger dynamic loading at (198, 171) on xpath=//button[.='Start']
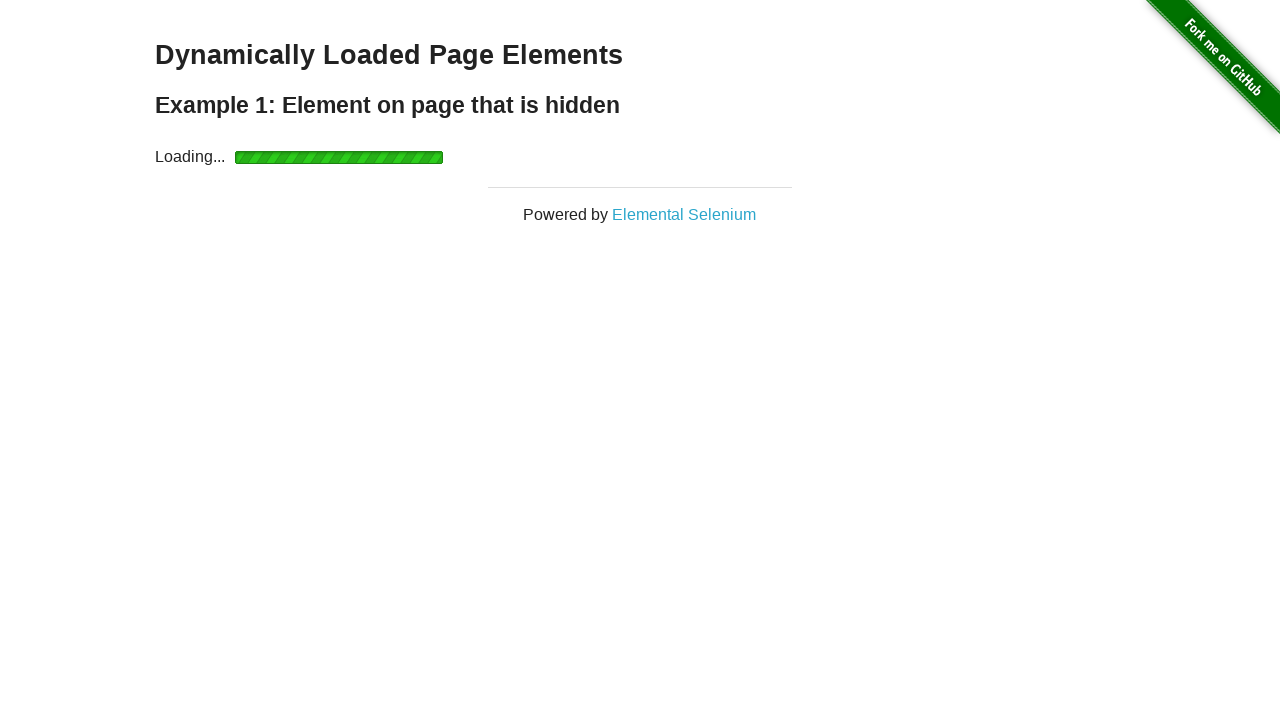

Waited for 'Hello World!' text to become visible
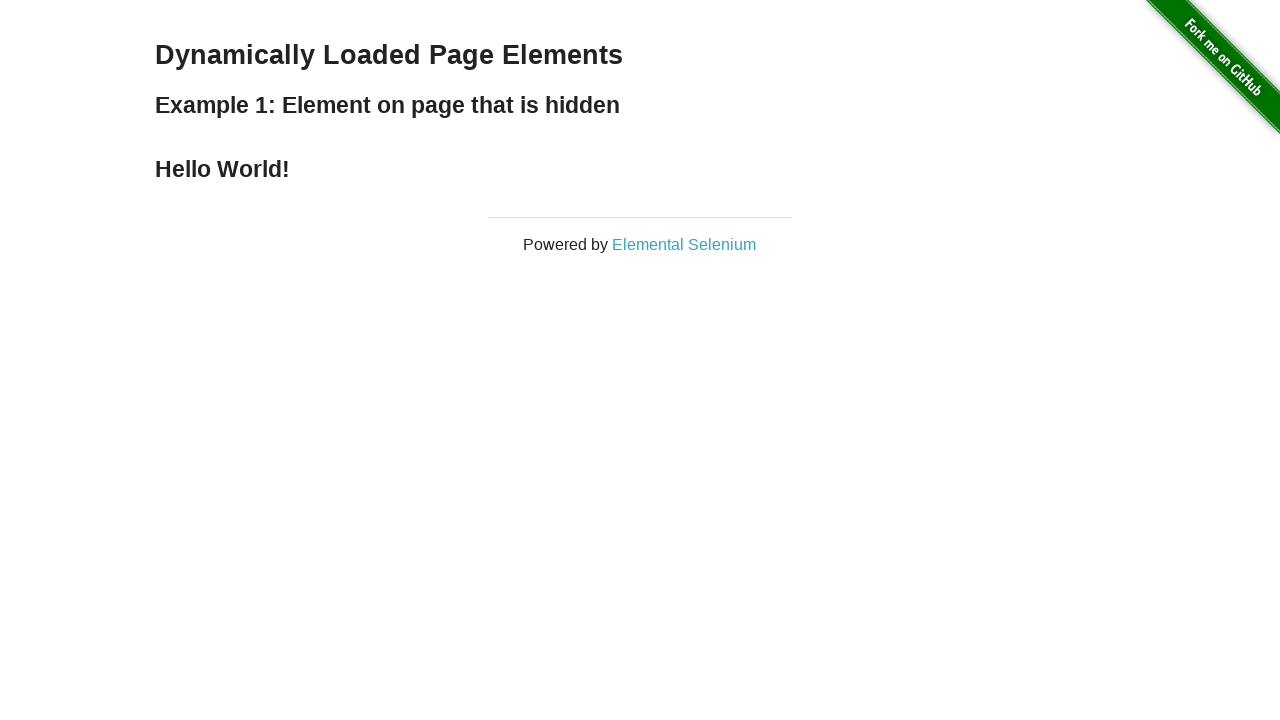

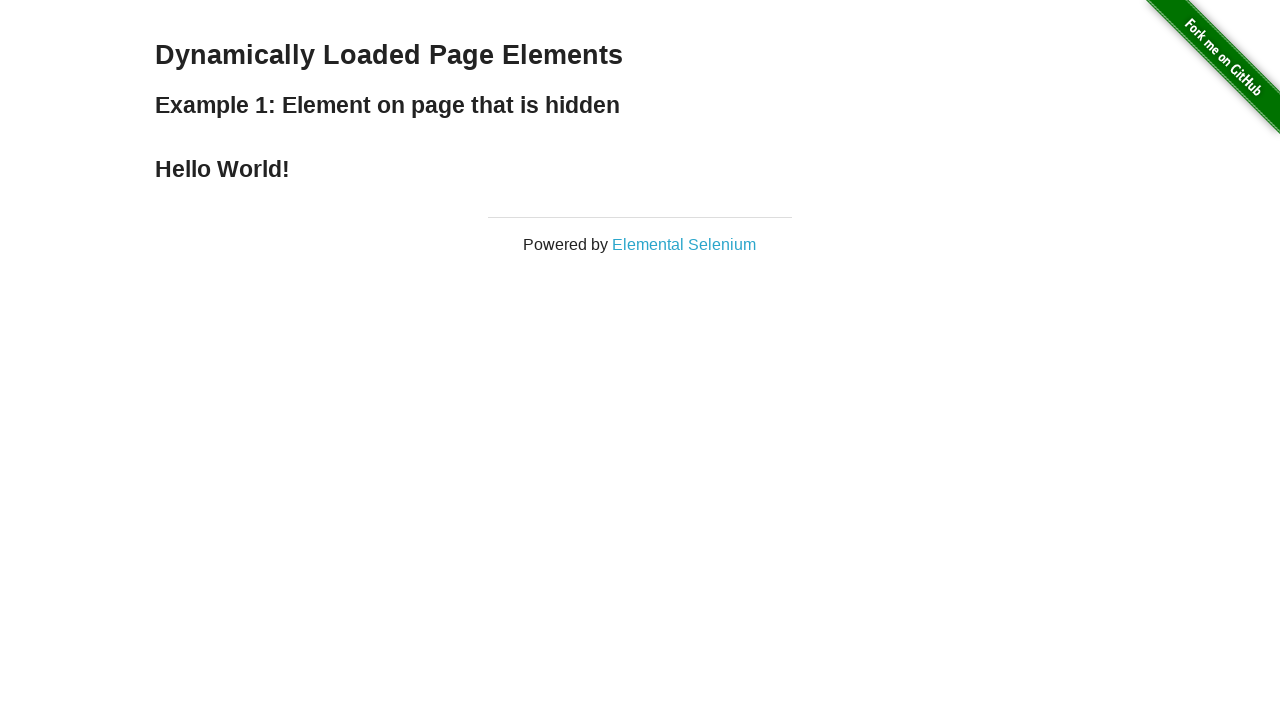